Tests window handling with a utility method approach, clicking a link to open a new window and verifying its title

Starting URL: https://the-internet.herokuapp.com/windows

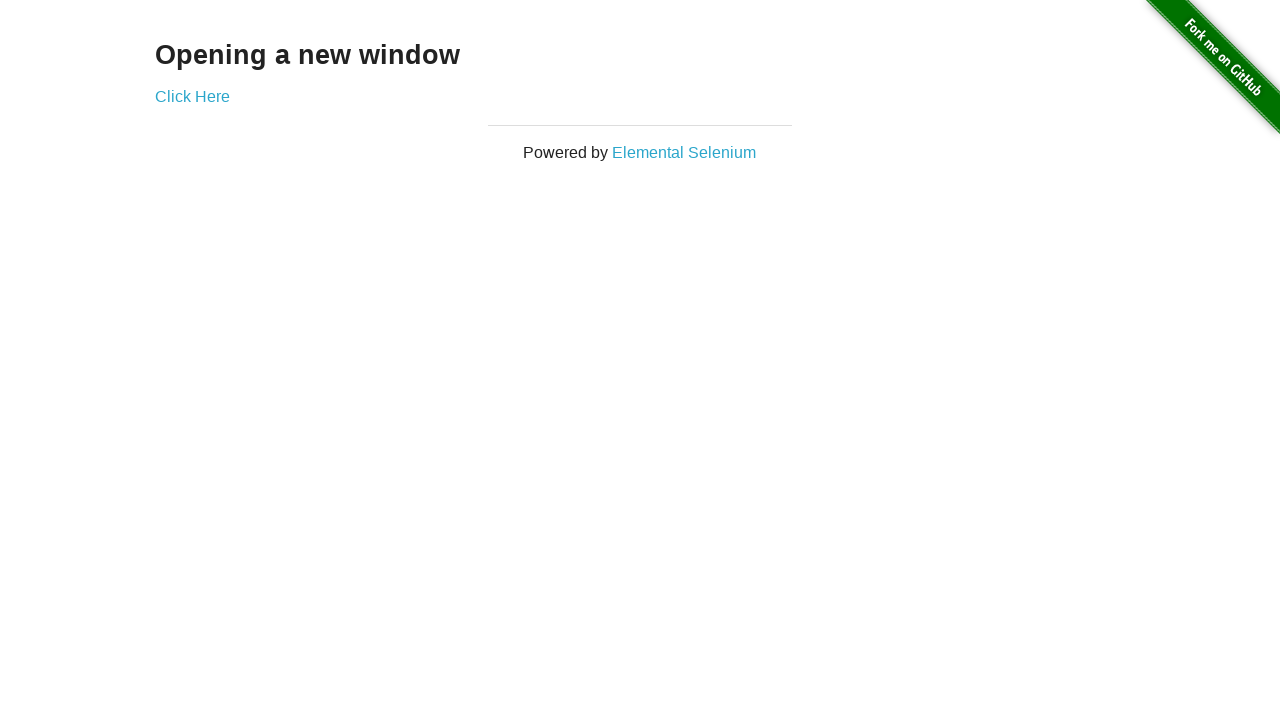

Clicked 'Click Here' link to open new window at (192, 96) on text='Click Here'
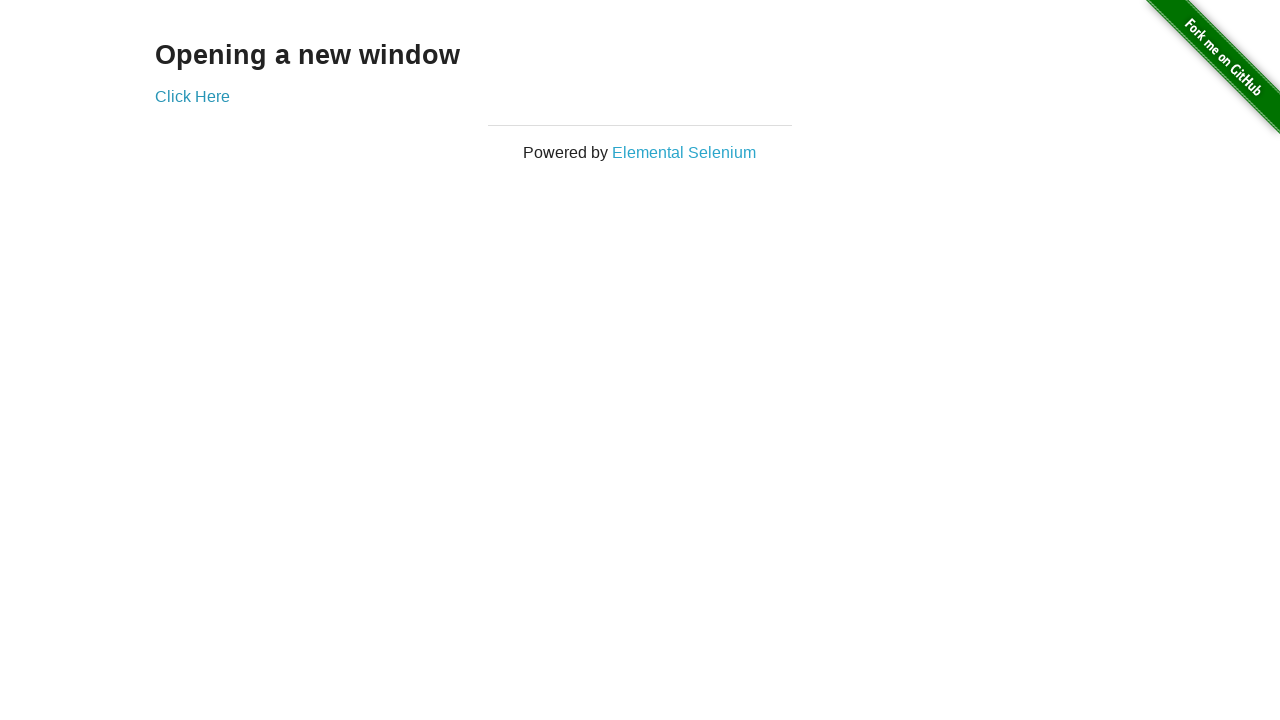

Captured new popup window reference
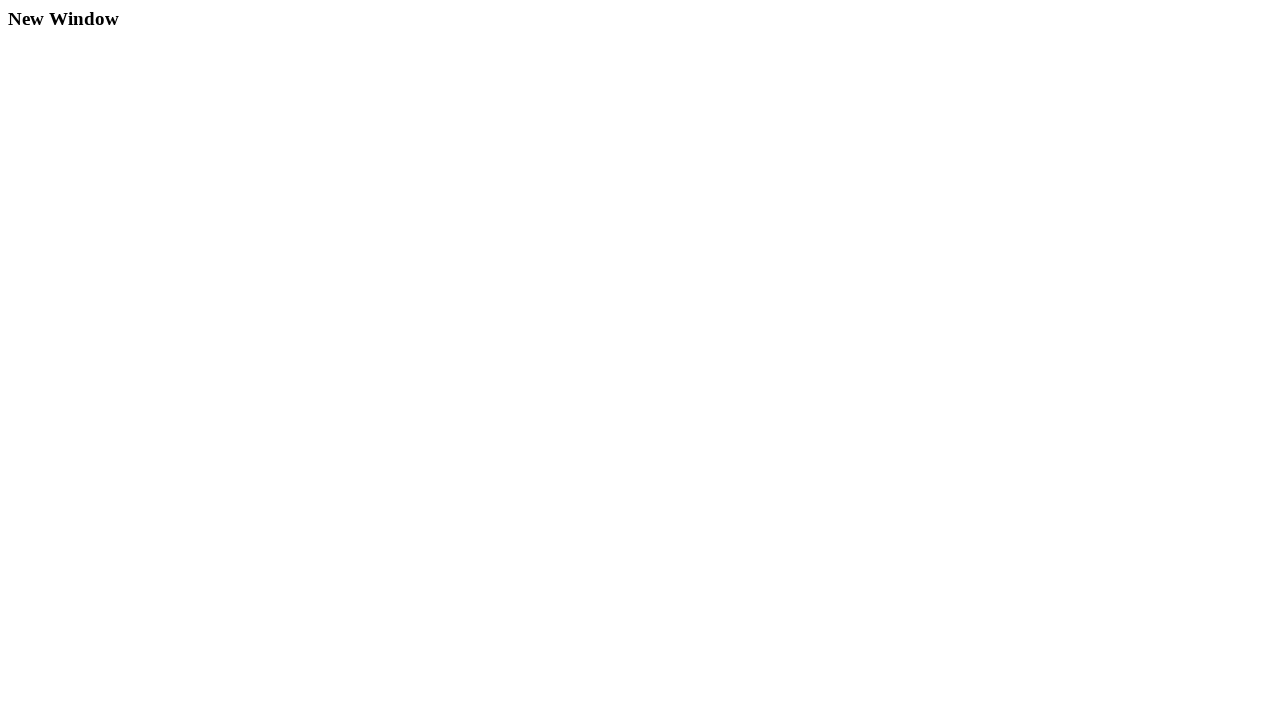

New window finished loading
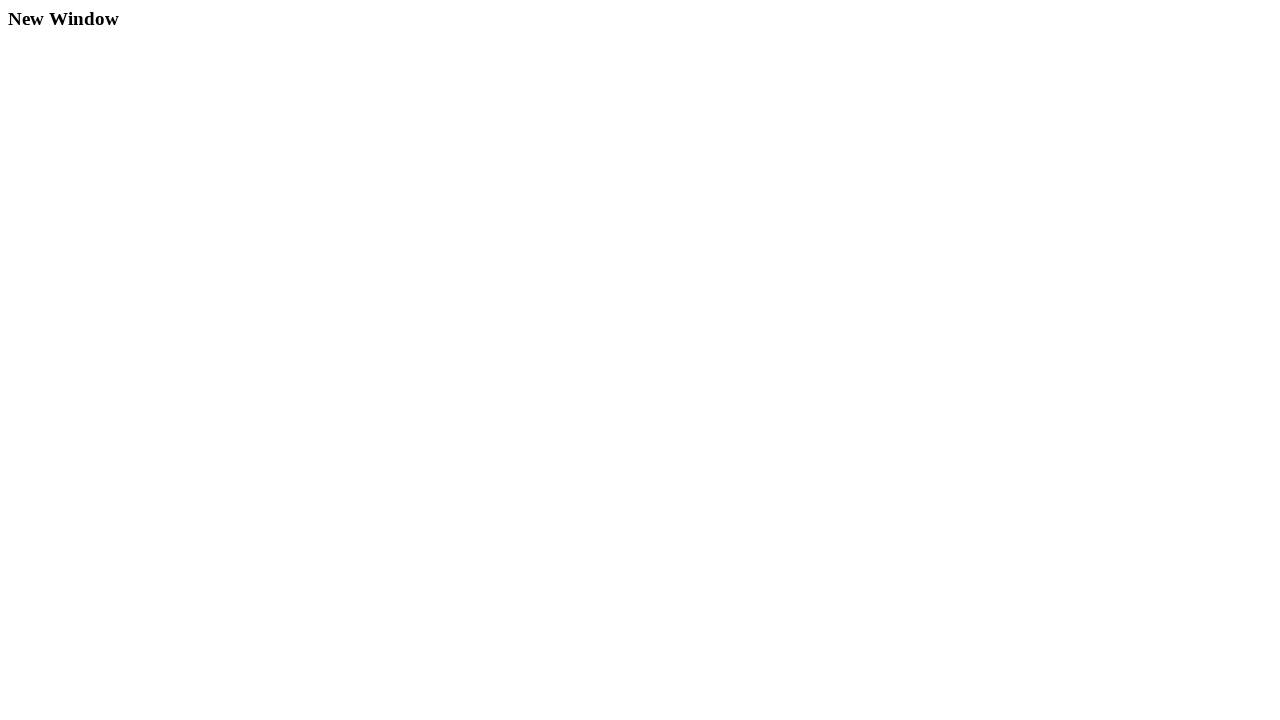

Verified new window title is 'New Window'
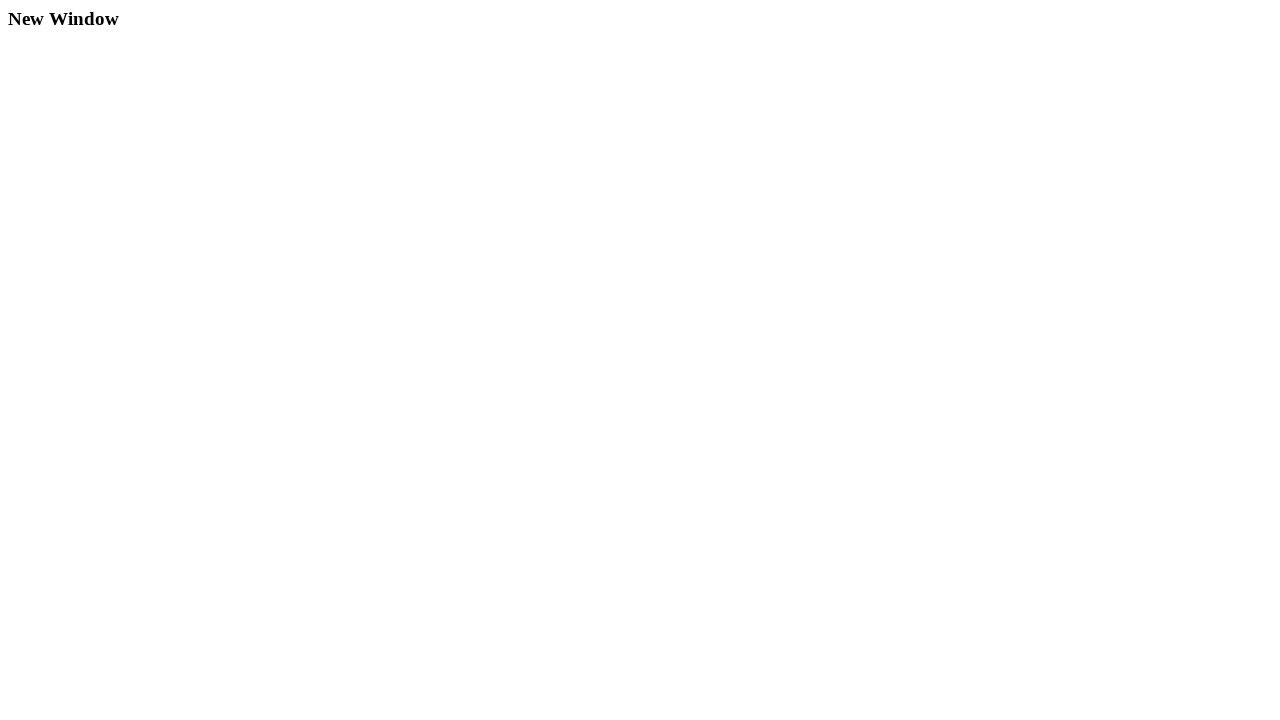

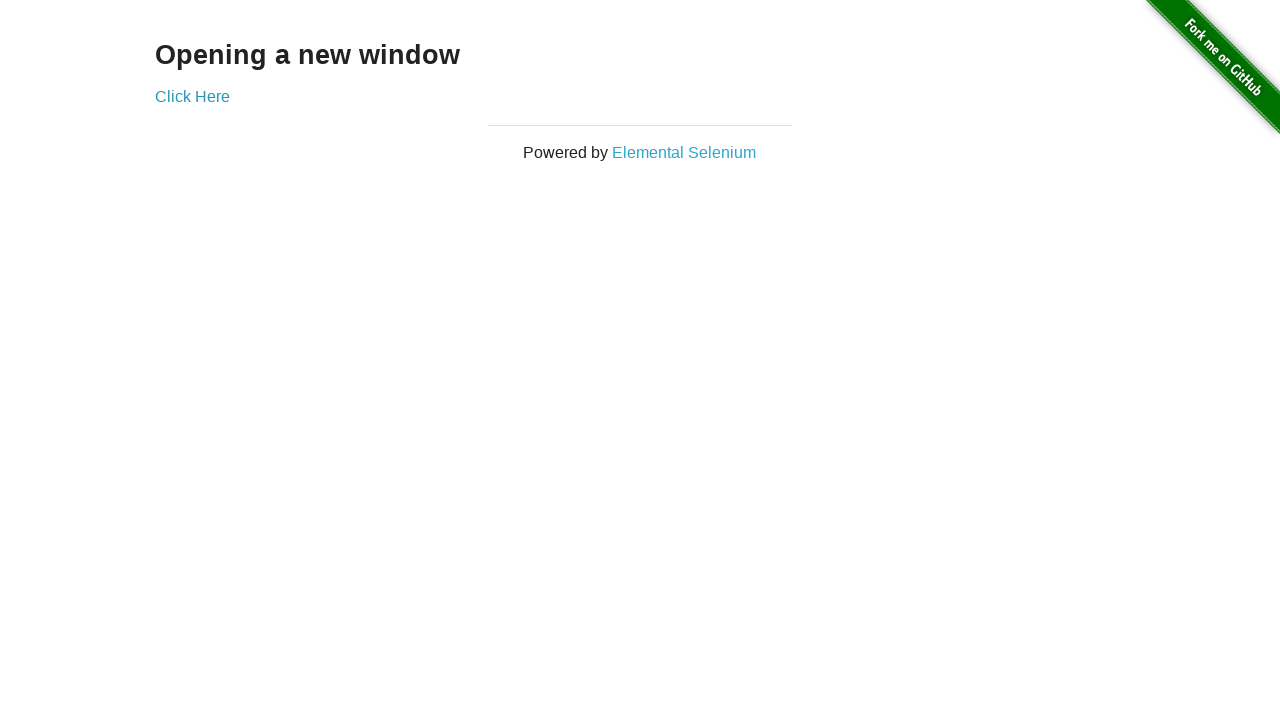